Tests auto-suggestive dropdown functionality by typing "United" and selecting USA from the suggestions

Starting URL: https://rahulshettyacademy.com/dropdownsPractise/

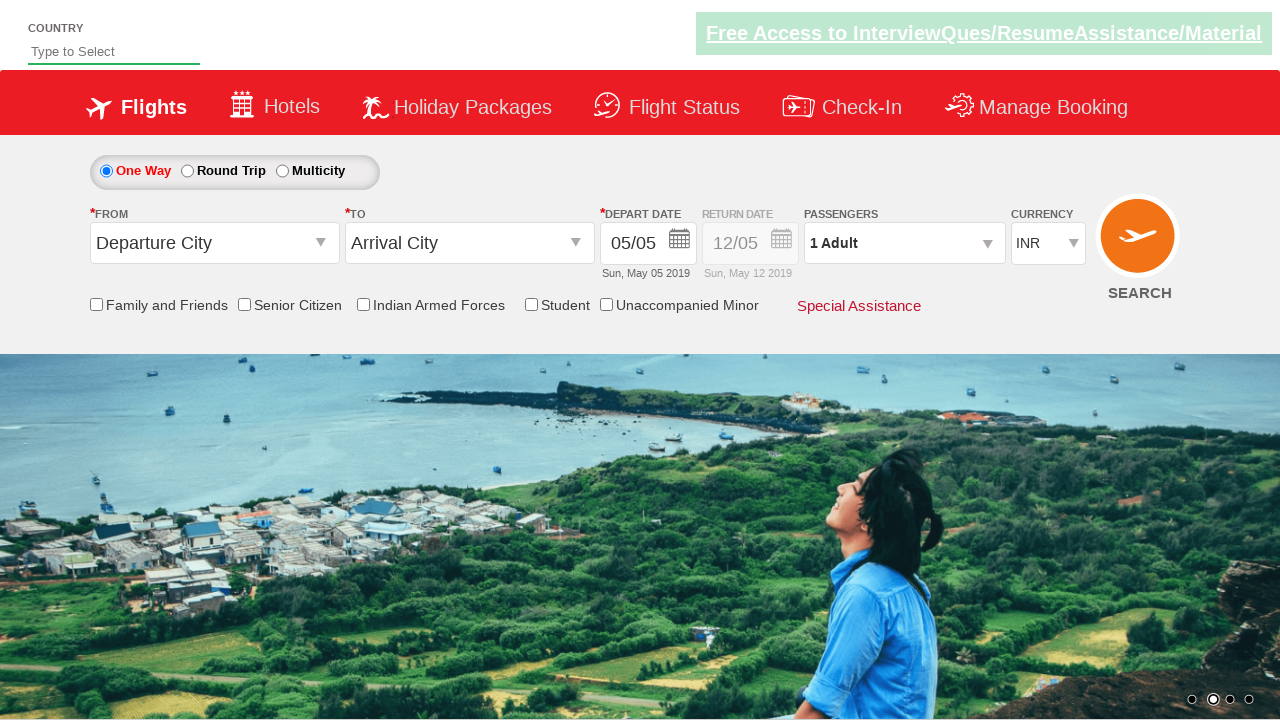

Typed 'United' in the auto-suggest field on #autosuggest
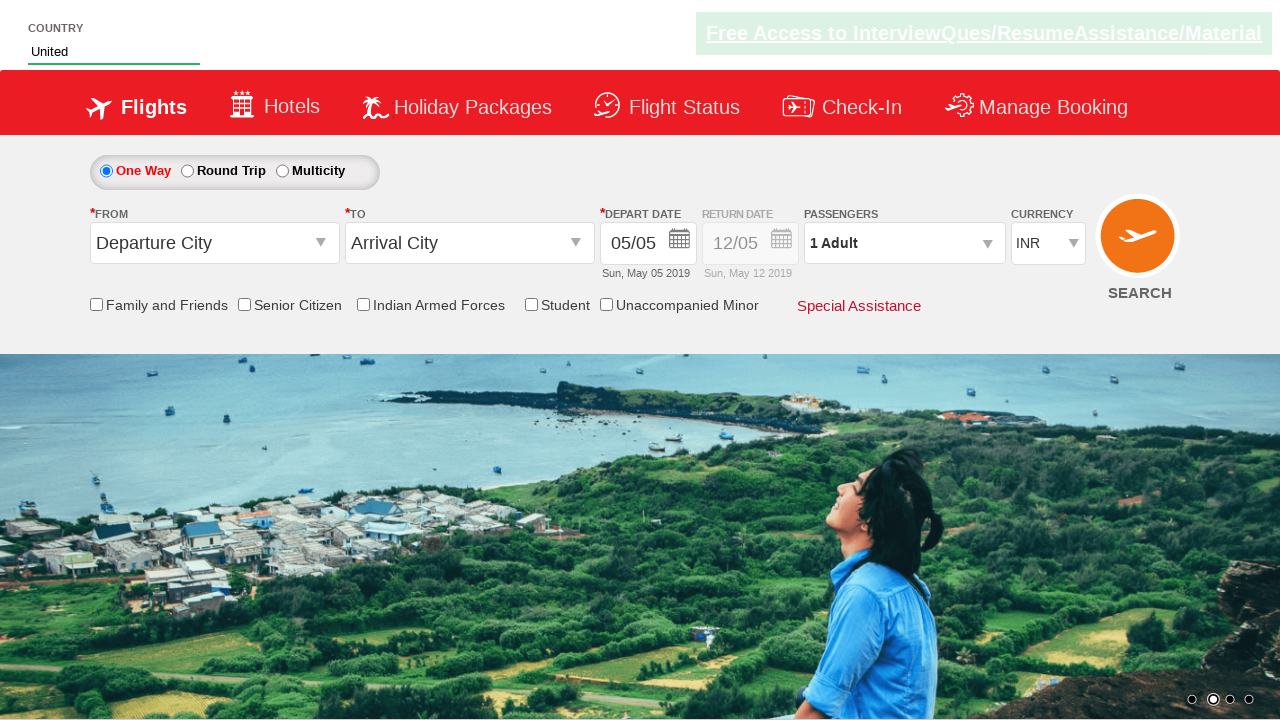

Auto-suggest dropdown suggestions appeared
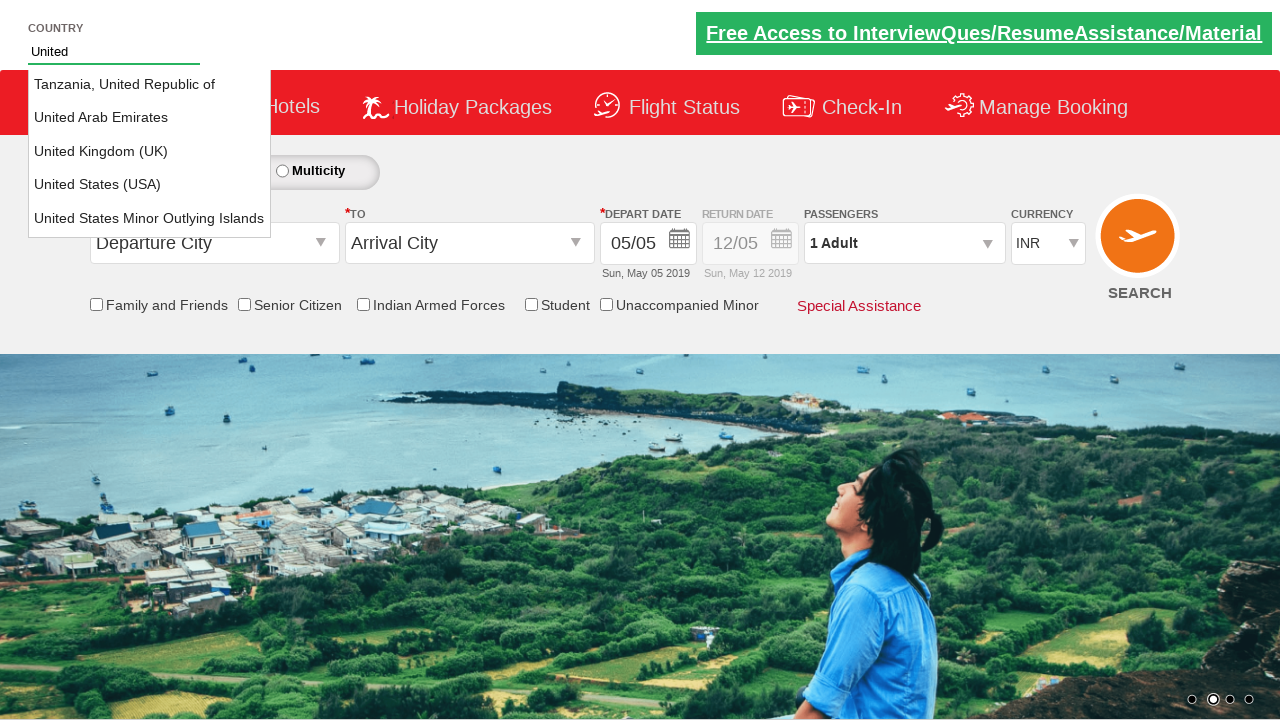

Selected USA from auto-suggest dropdown options at (150, 185) on li.ui-menu-item a >> nth=3
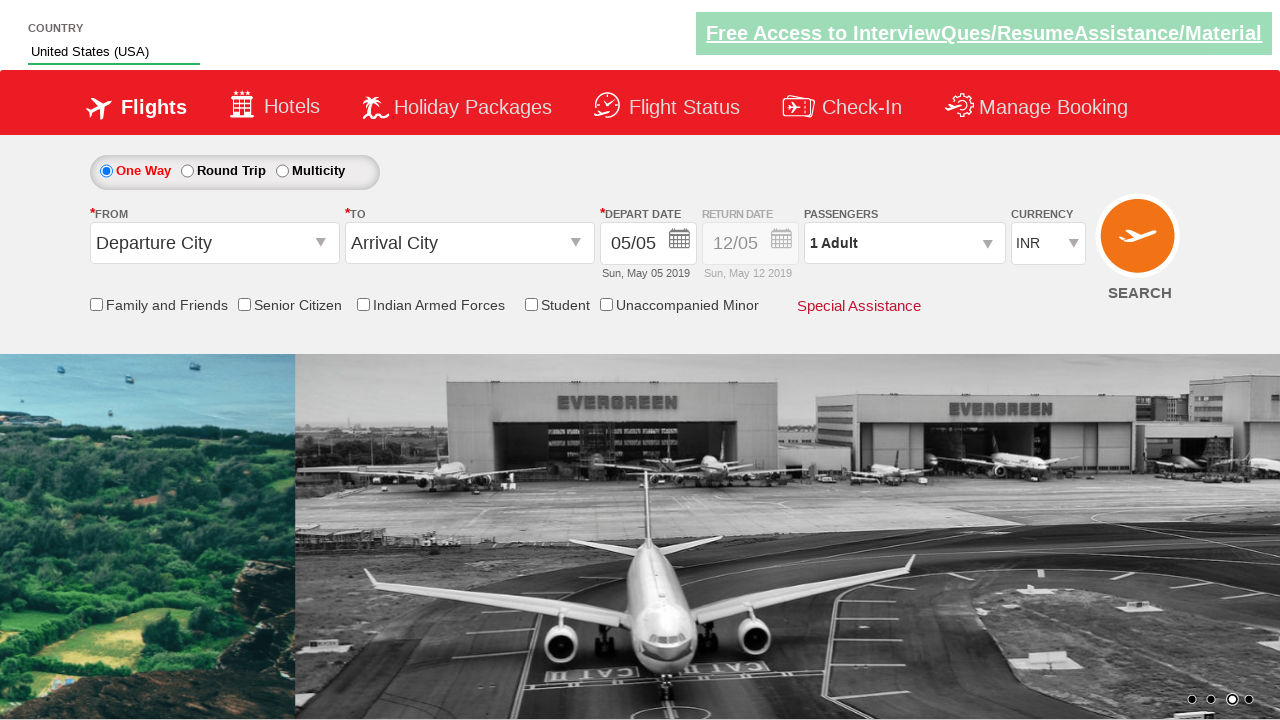

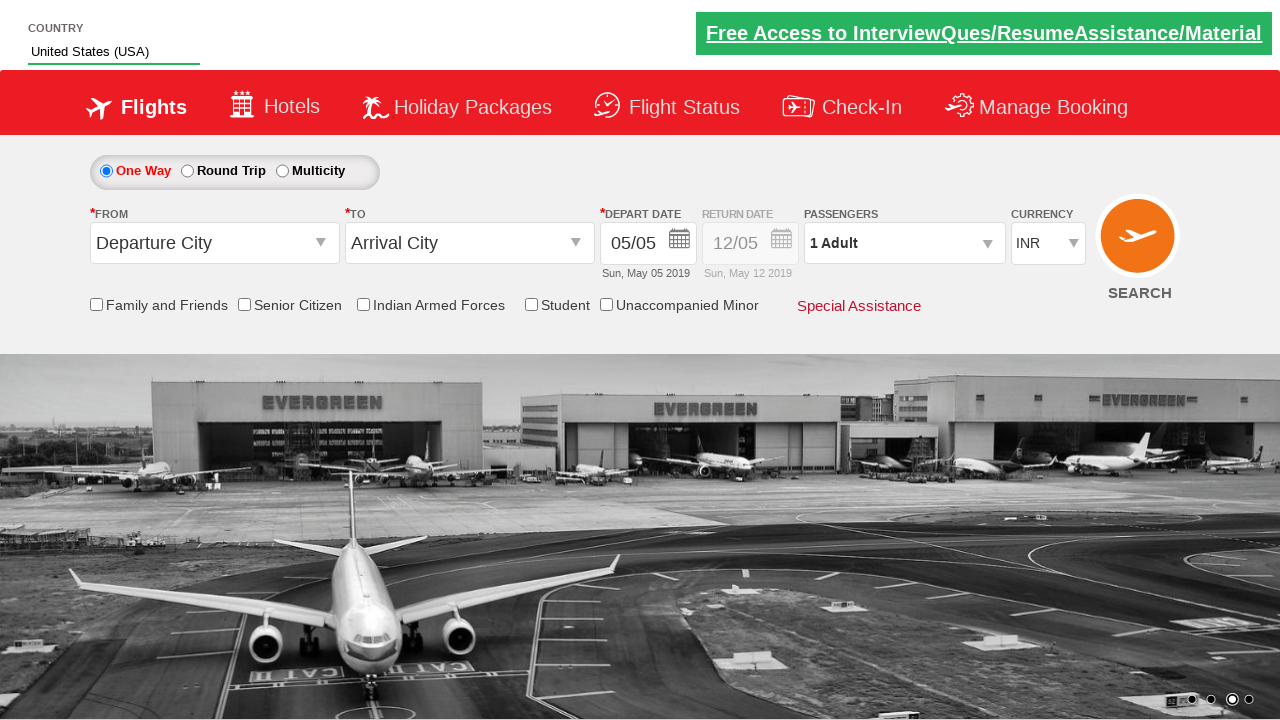